Tests the horizontal slider functionality by locating the slider element and moving it to change its value

Starting URL: https://the-internet.herokuapp.com/horizontal_slider

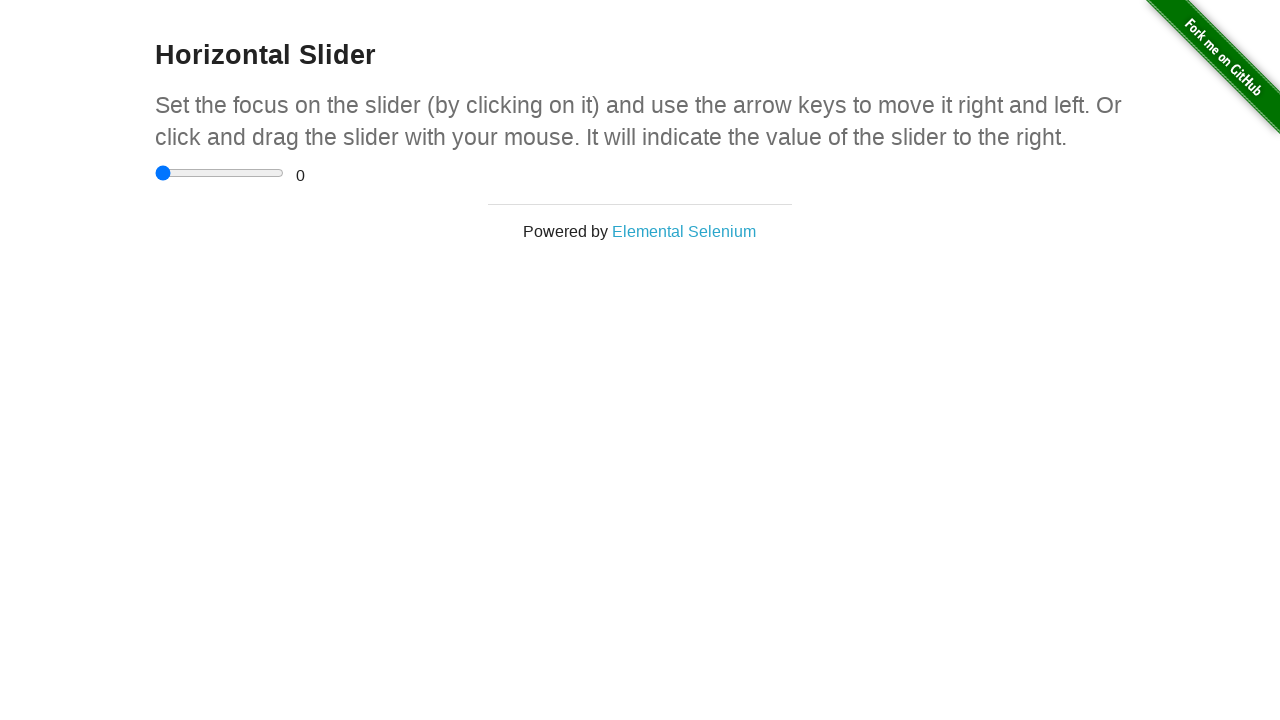

Waited for horizontal slider element to be visible
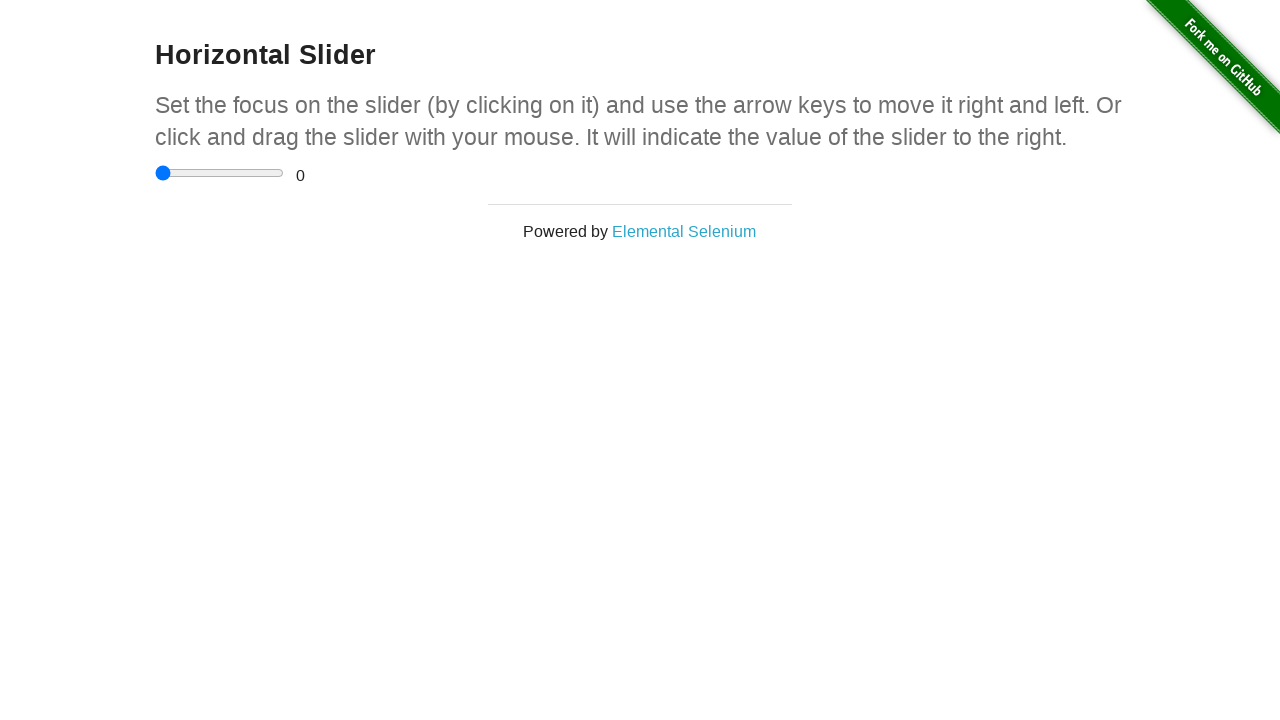

Located the horizontal slider element
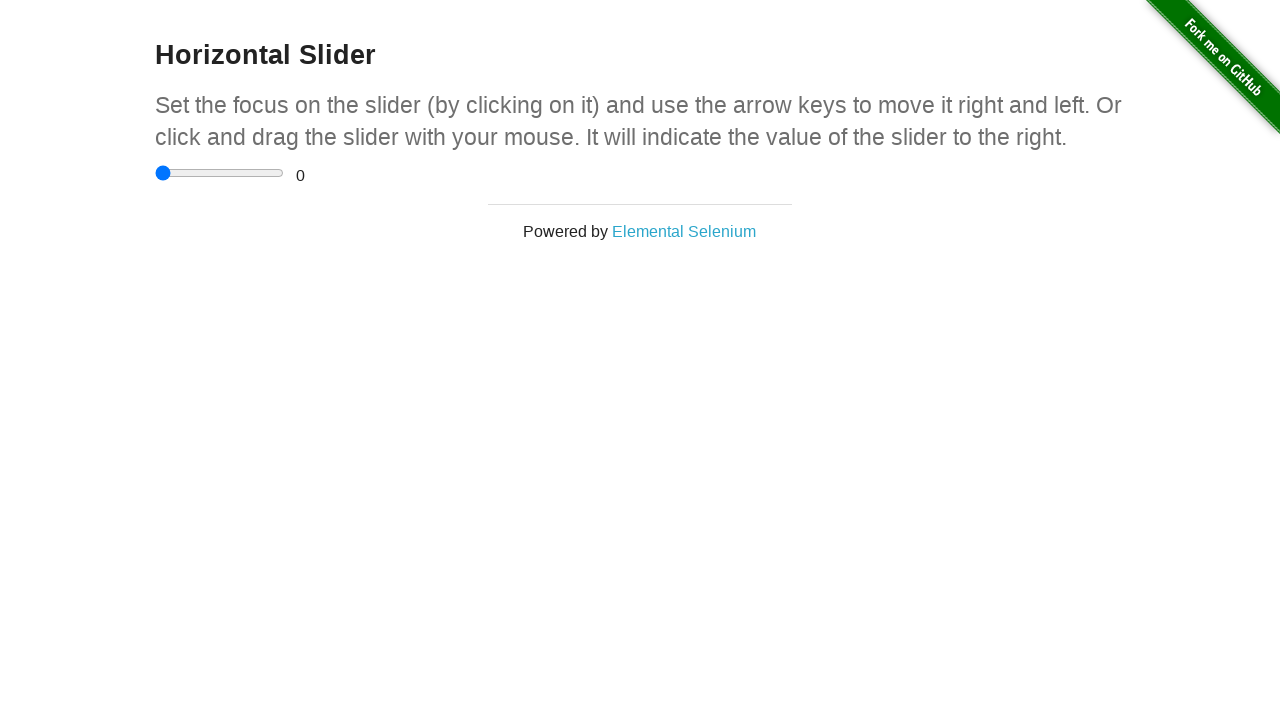

Moved horizontal slider to value 3.5 on input[type='range']
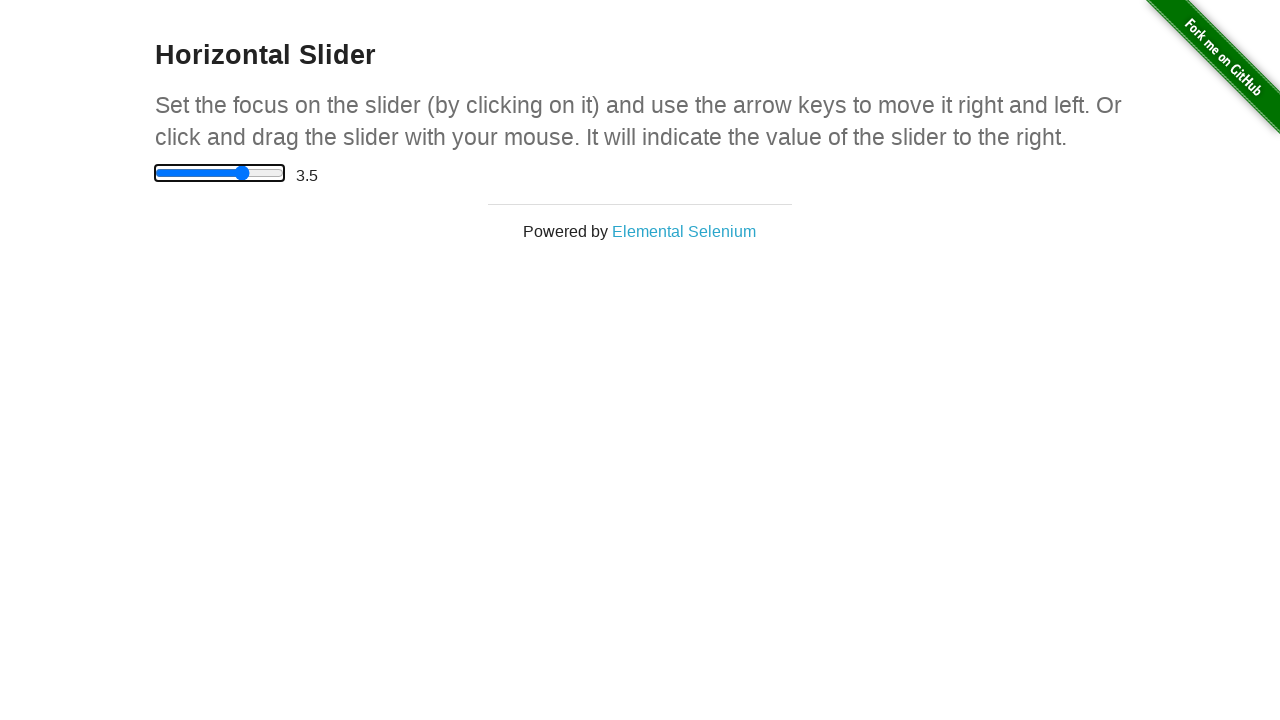

Verified slider value display is visible
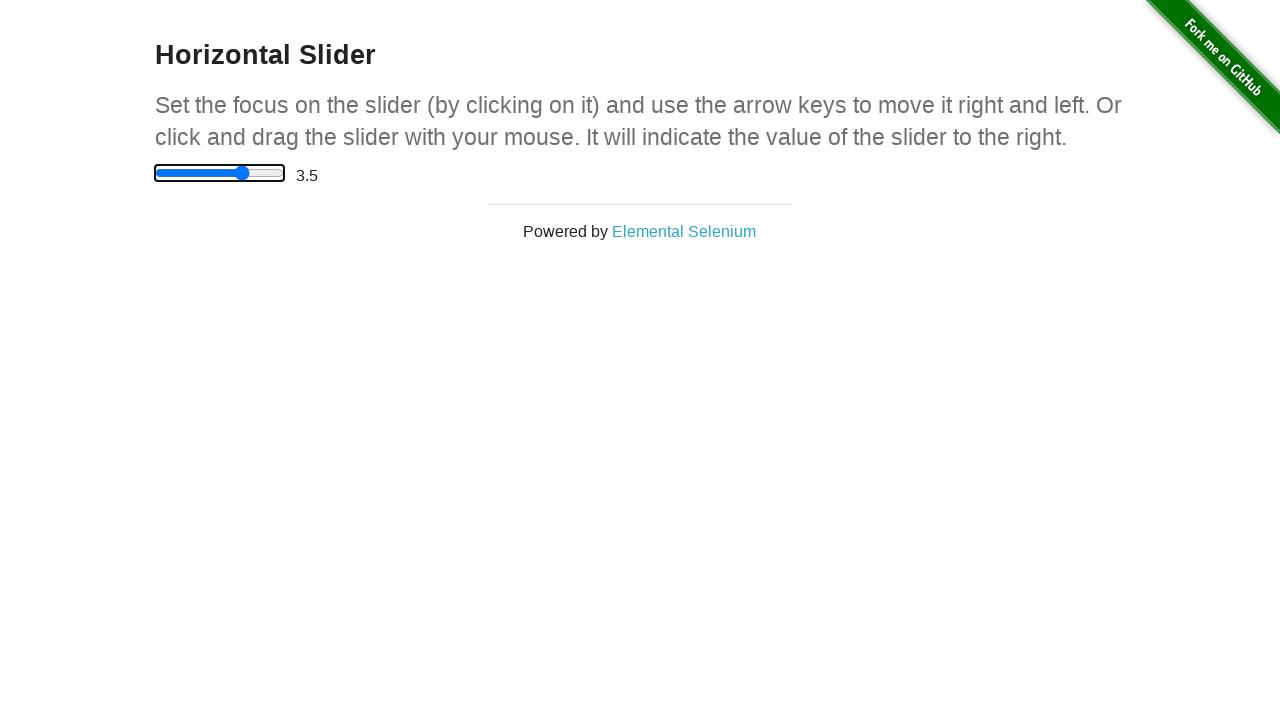

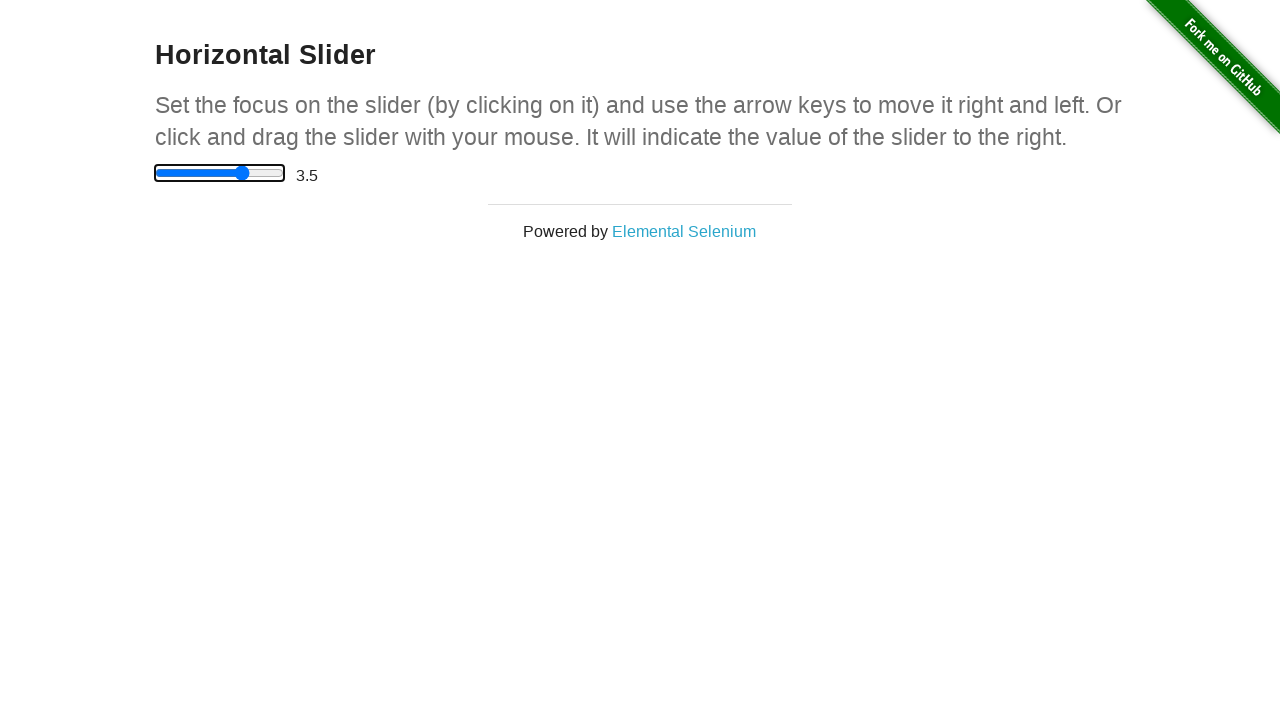